Selects an option by index (index 2) in the native select dropdown and verifies the selection was updated to "Green"

Starting URL: https://demoqa.com/select-menu

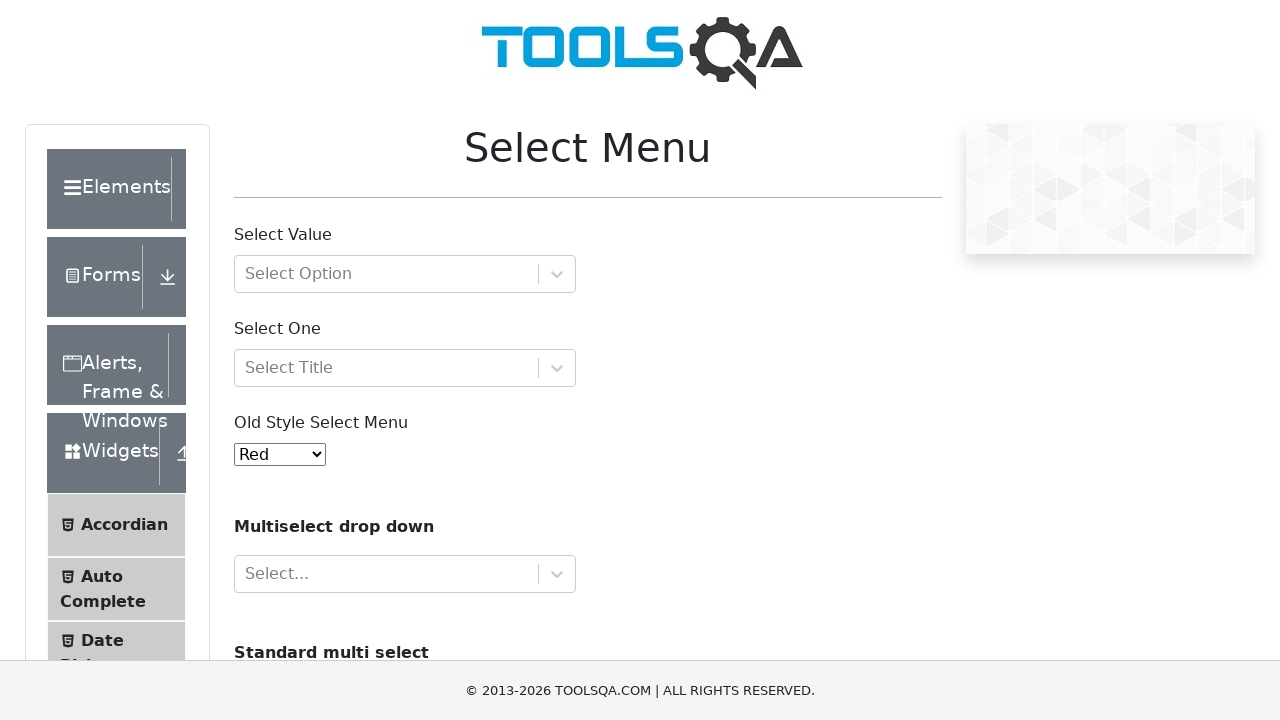

Waited for select element #oldSelectMenu to be attached
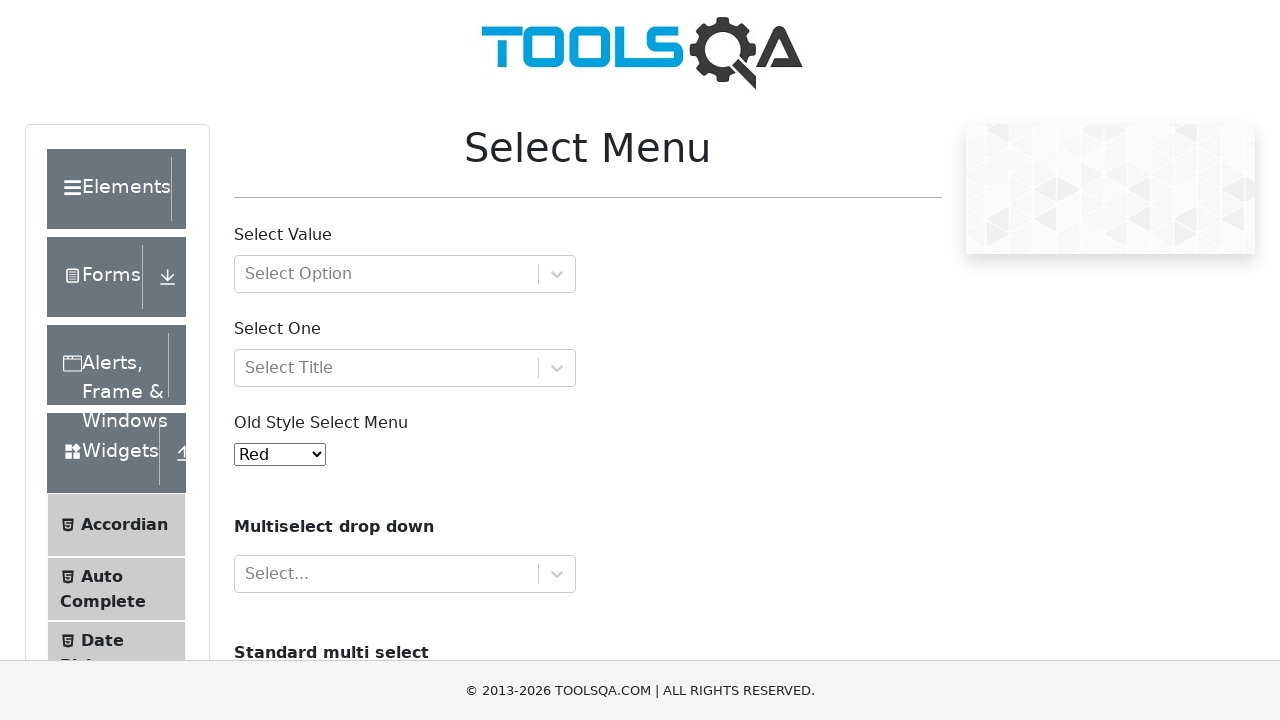

Selected option at index 2 in the dropdown on #oldSelectMenu
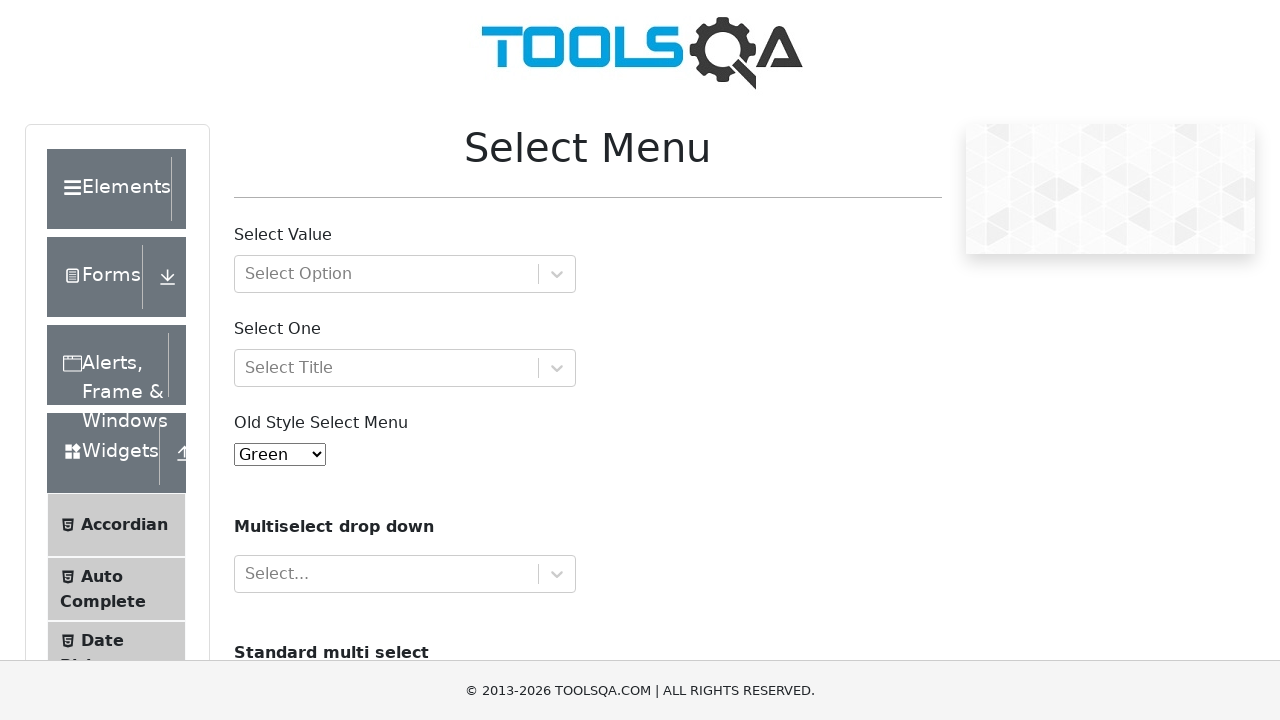

Retrieved selected text from dropdown
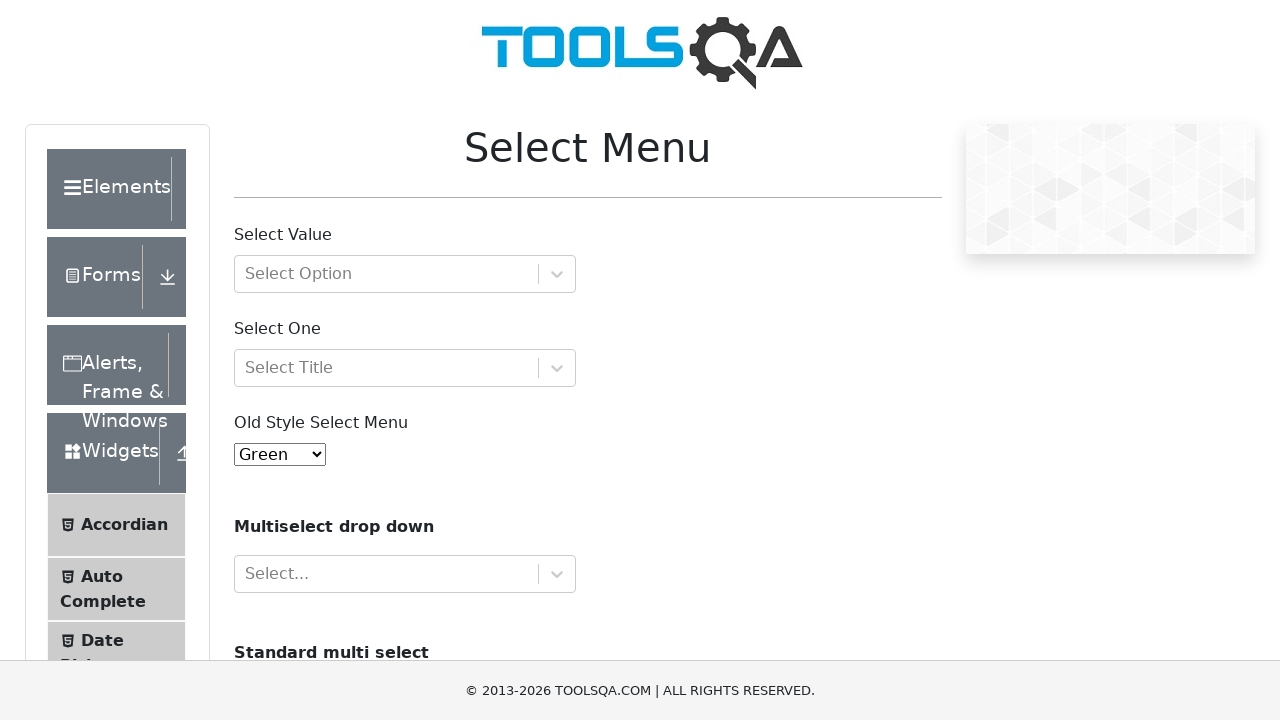

Verified that selected text is 'Green' as expected
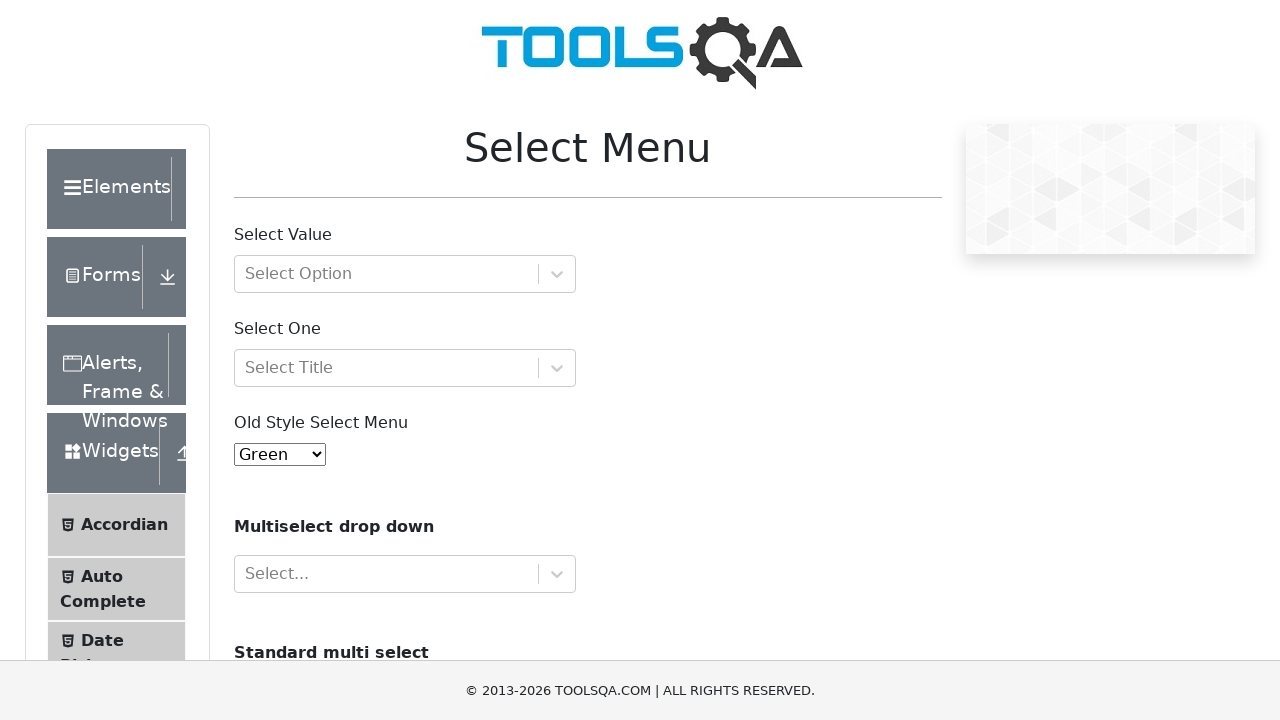

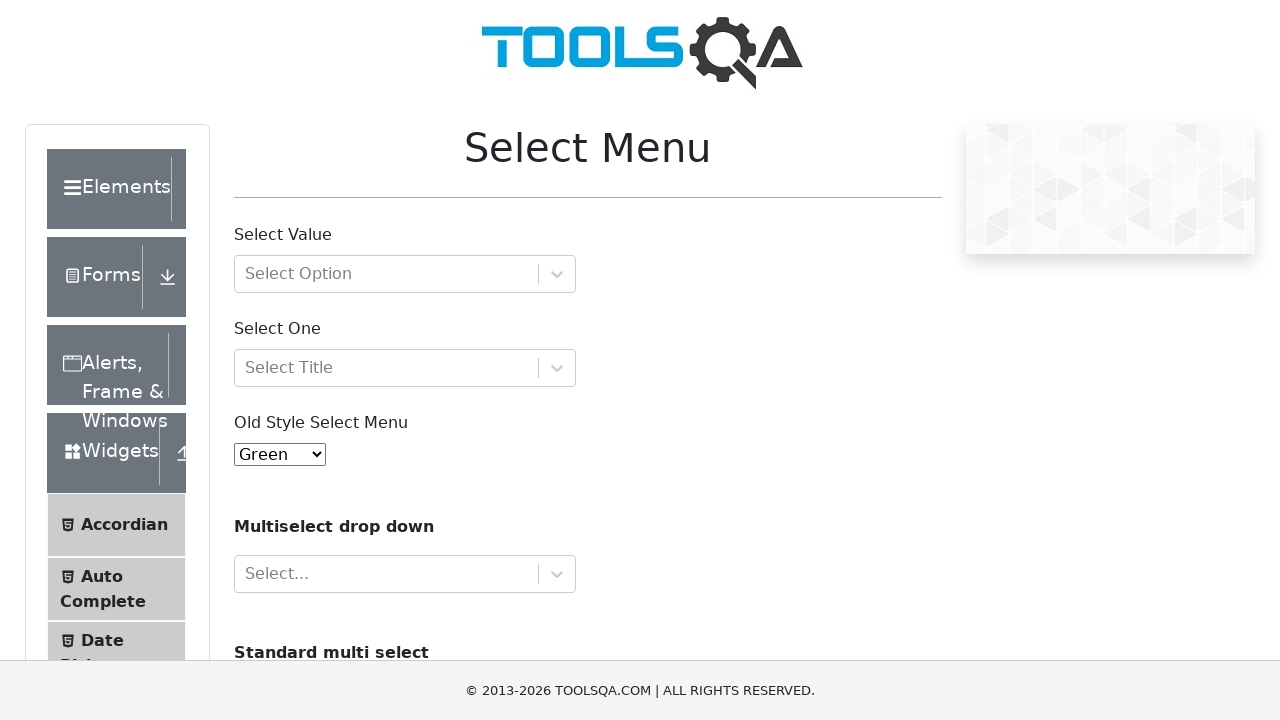